Tests handling of a JavaScript confirm alert by clicking a button to trigger the confirm dialog and accepting it

Starting URL: http://www.tizag.com/javascriptT/javascriptalert.php

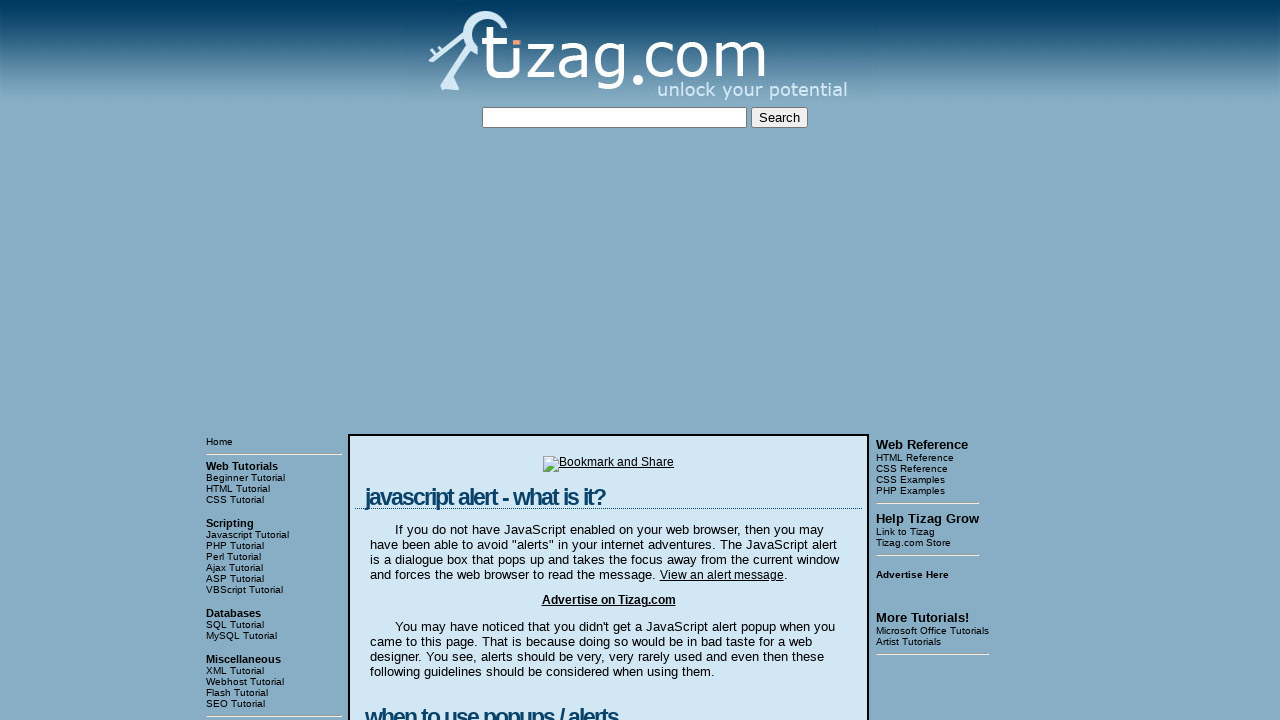

Set up dialog handler to accept confirm alerts
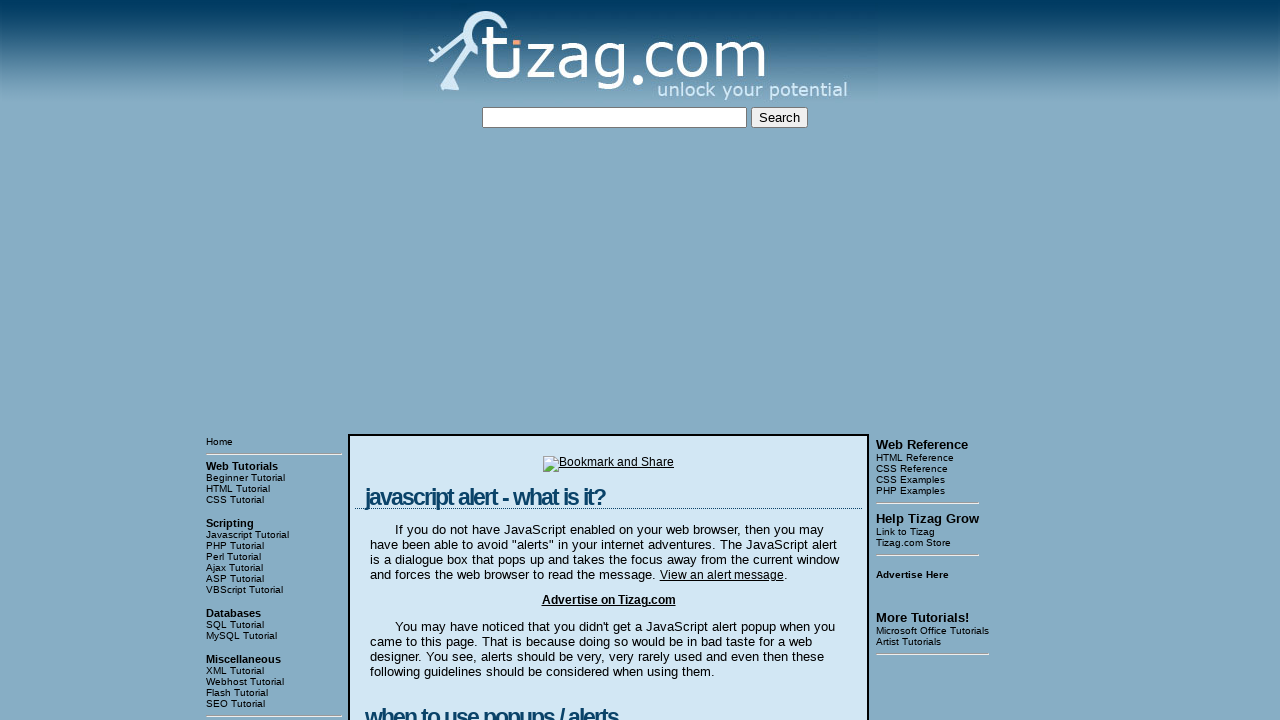

Clicked button to trigger confirm alert at (428, 361) on xpath=//html/body/table[3]/tbody/tr[1]/td[2]/table/tbody/tr/td/div[4]/form/input
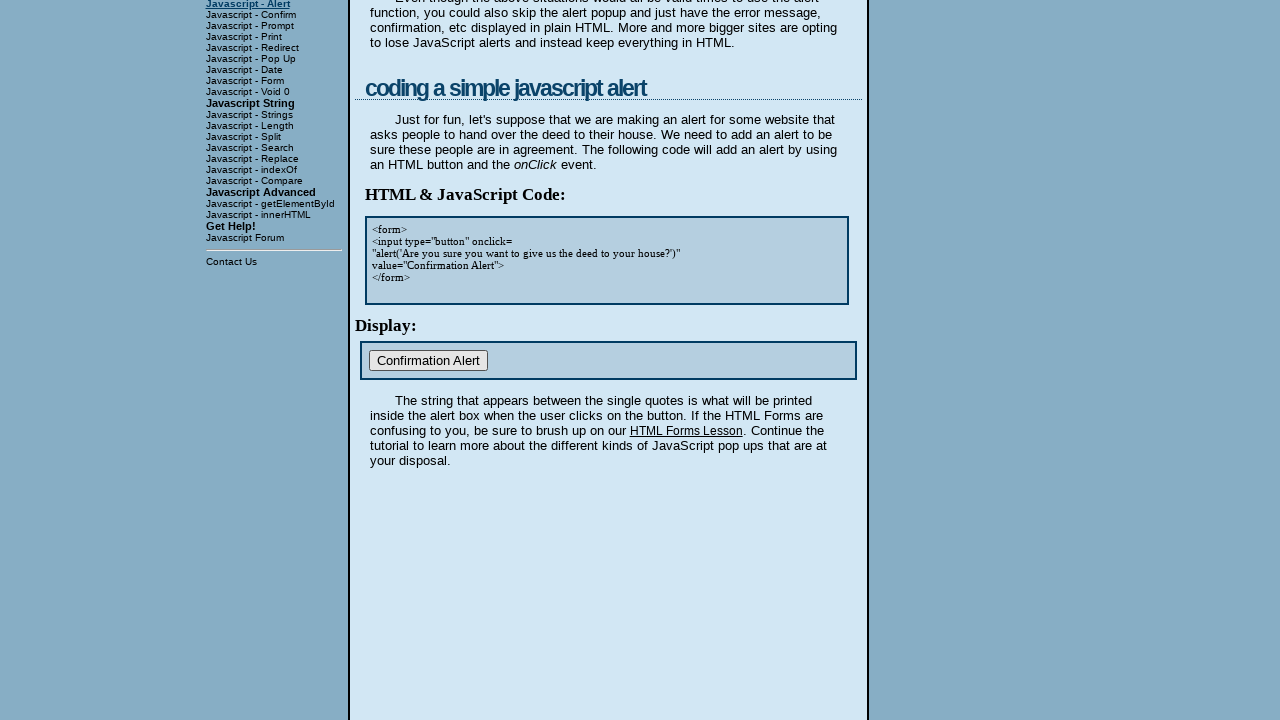

Waited for confirm alert to be processed
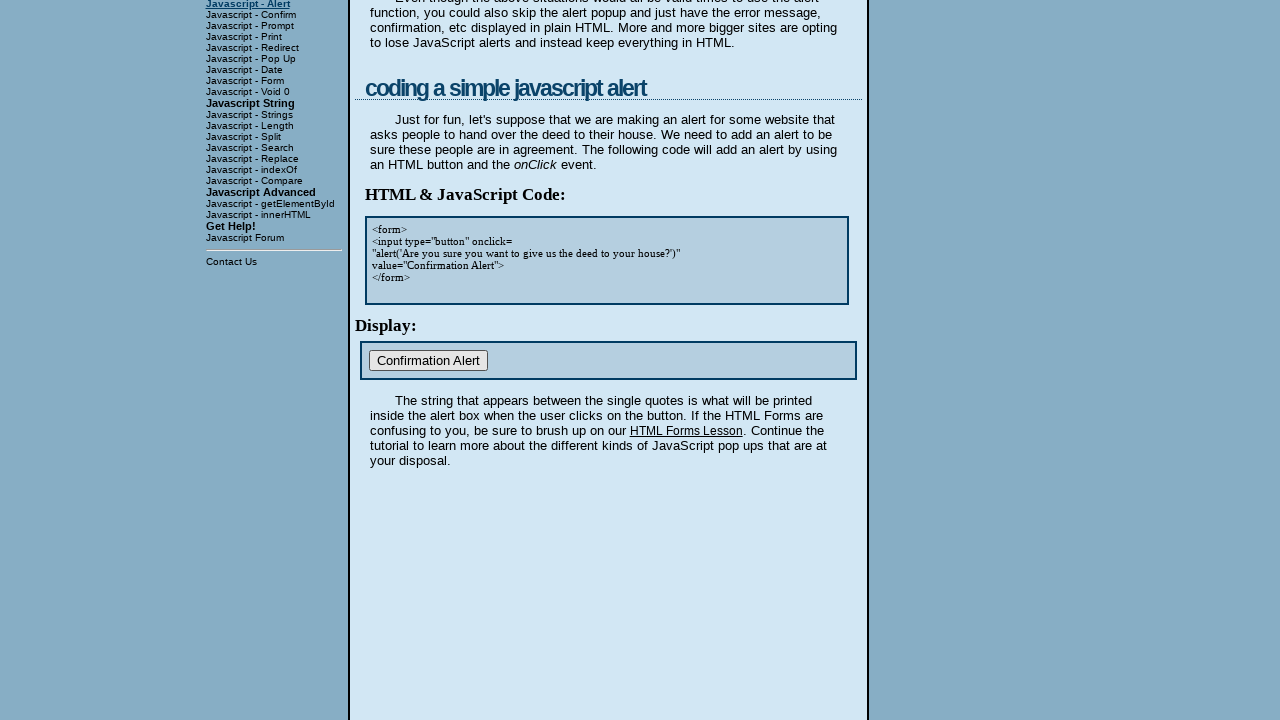

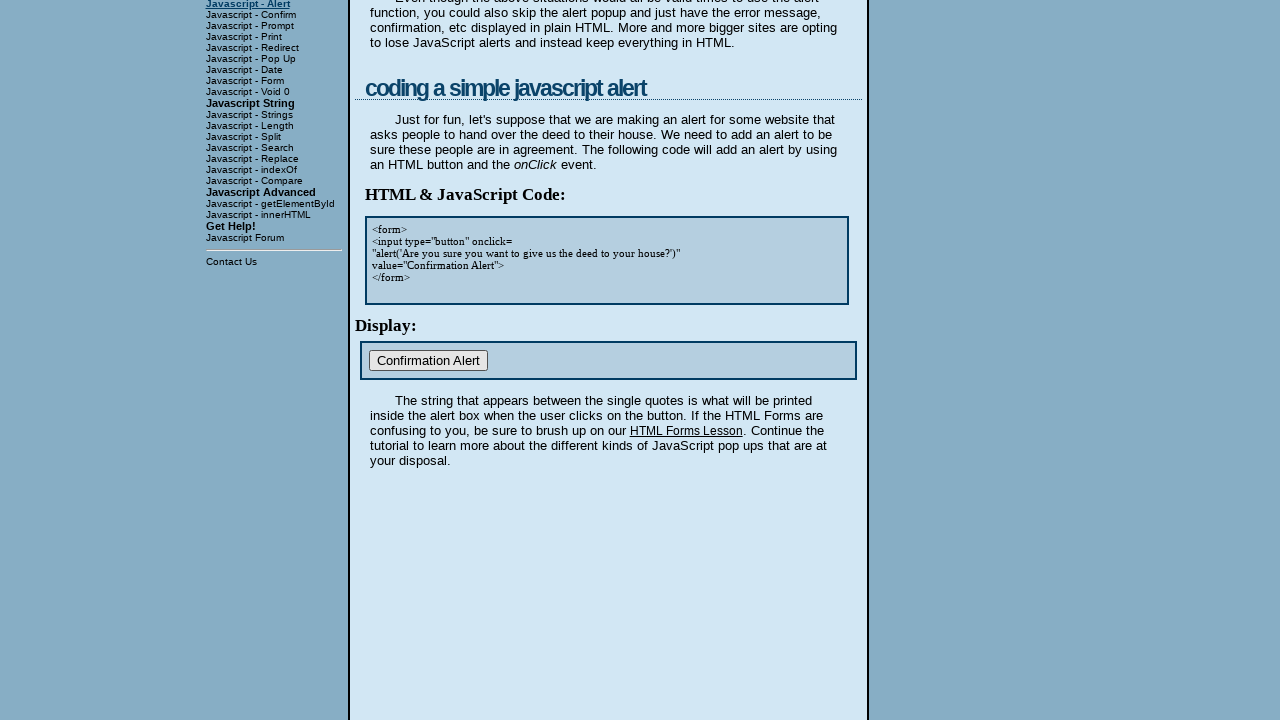